Opens the Badoo homepage, scrolls to the footer, and verifies that the Safety Centre link is clickable

Starting URL: https://badoo.com

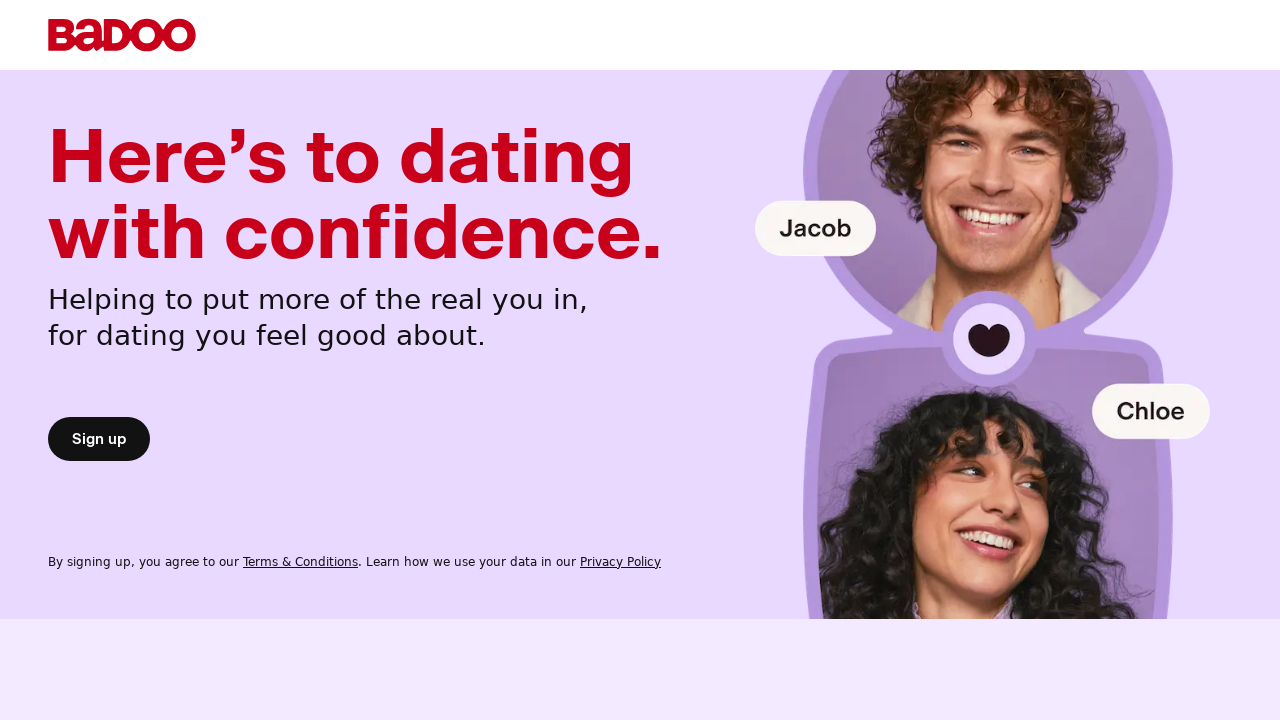

Page body loaded
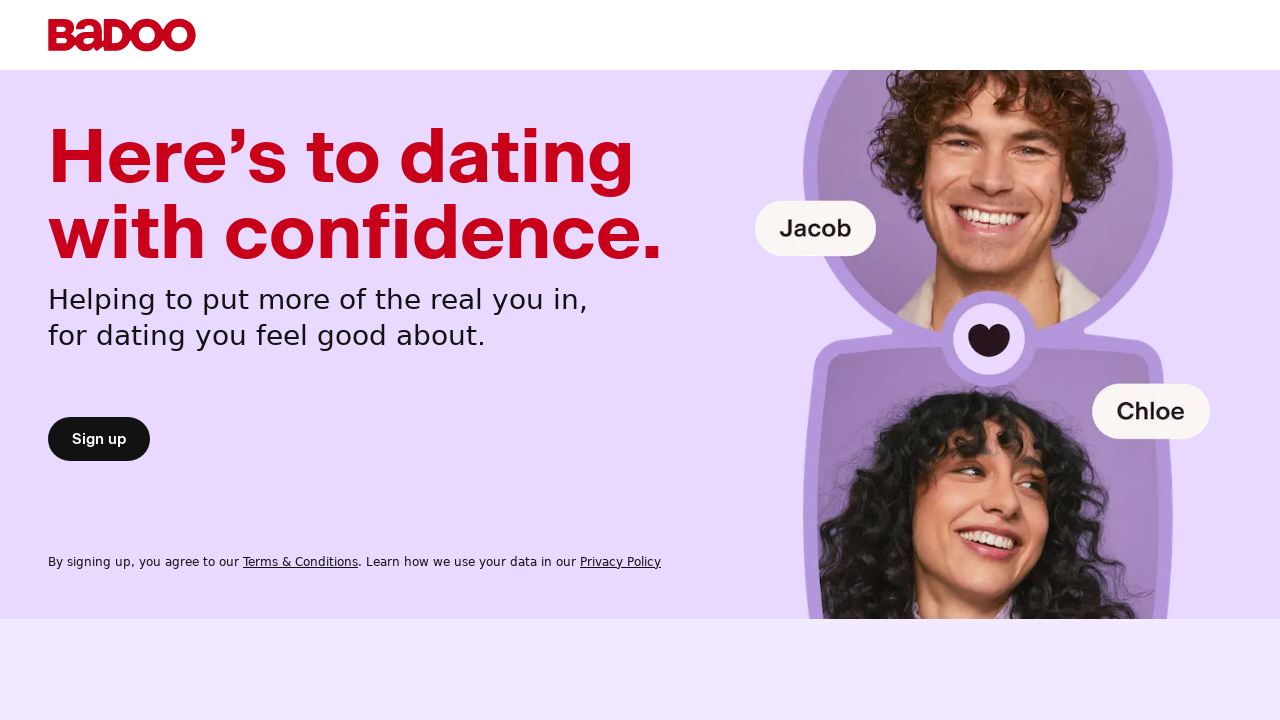

Scrolled to bottom of page to reveal footer
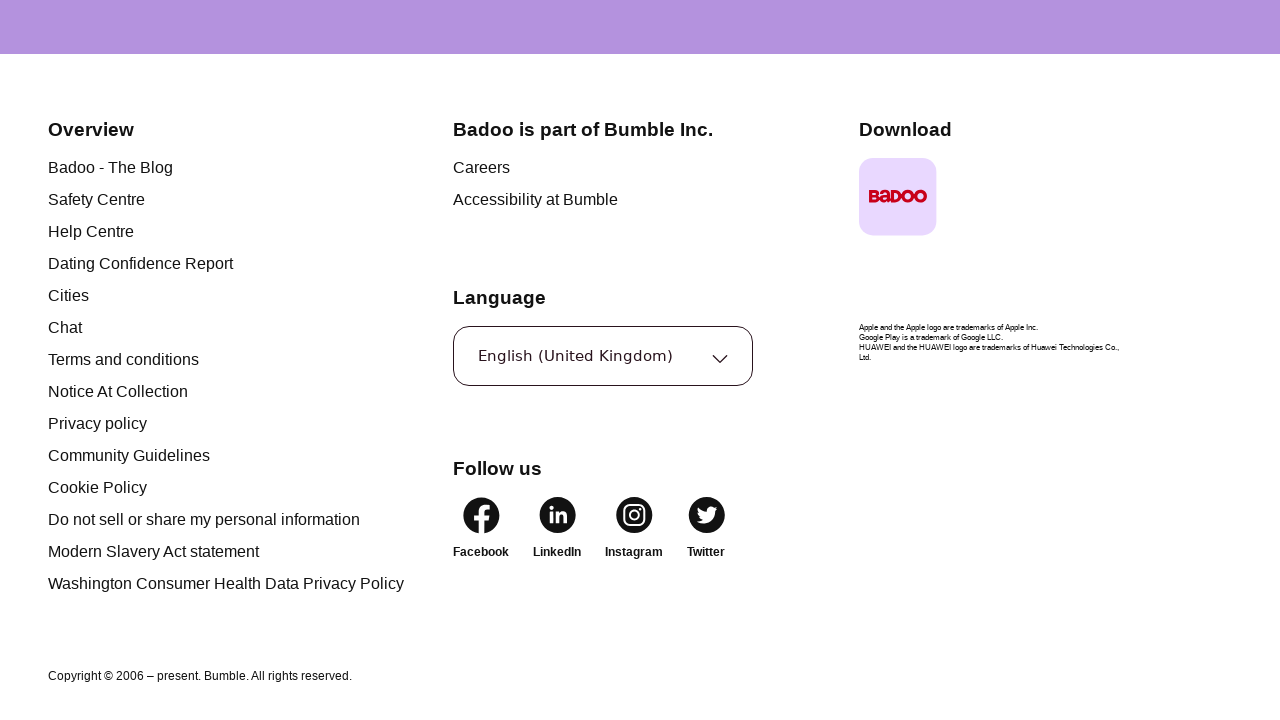

Safety Centre link is visible and clickable
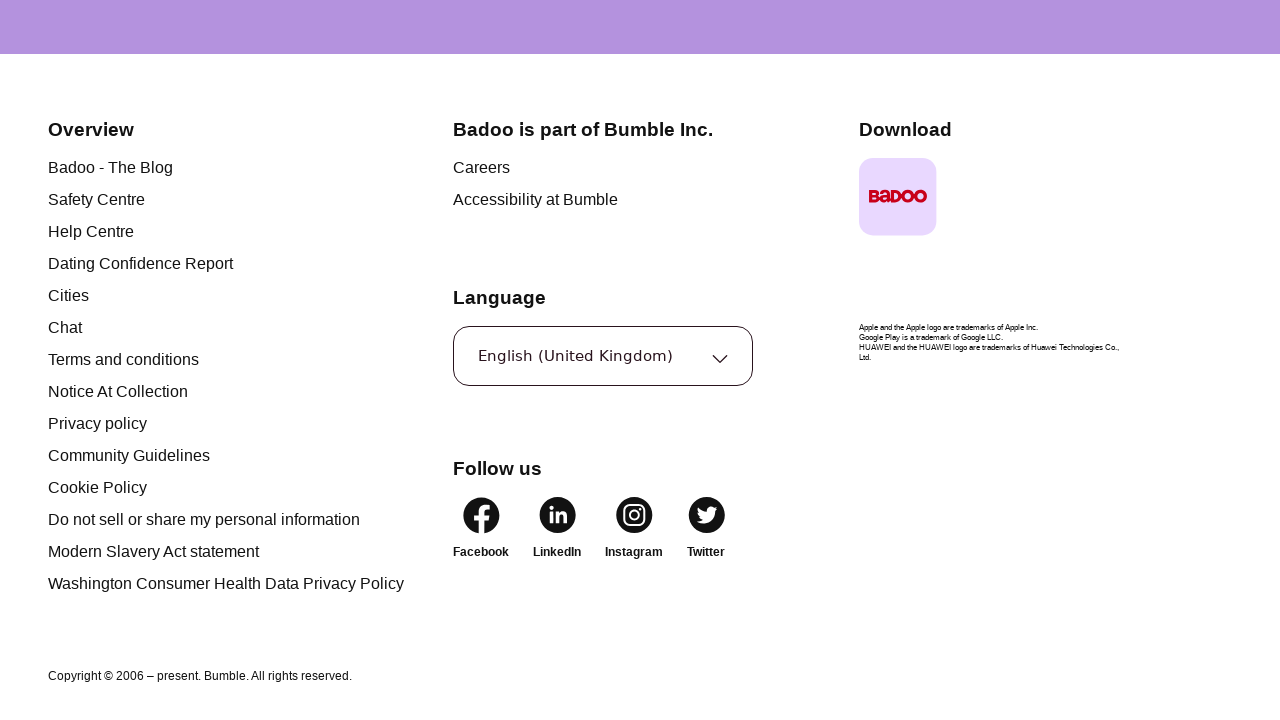

Clicked Safety Centre link at (96, 200) on a:text('Safety Centre')
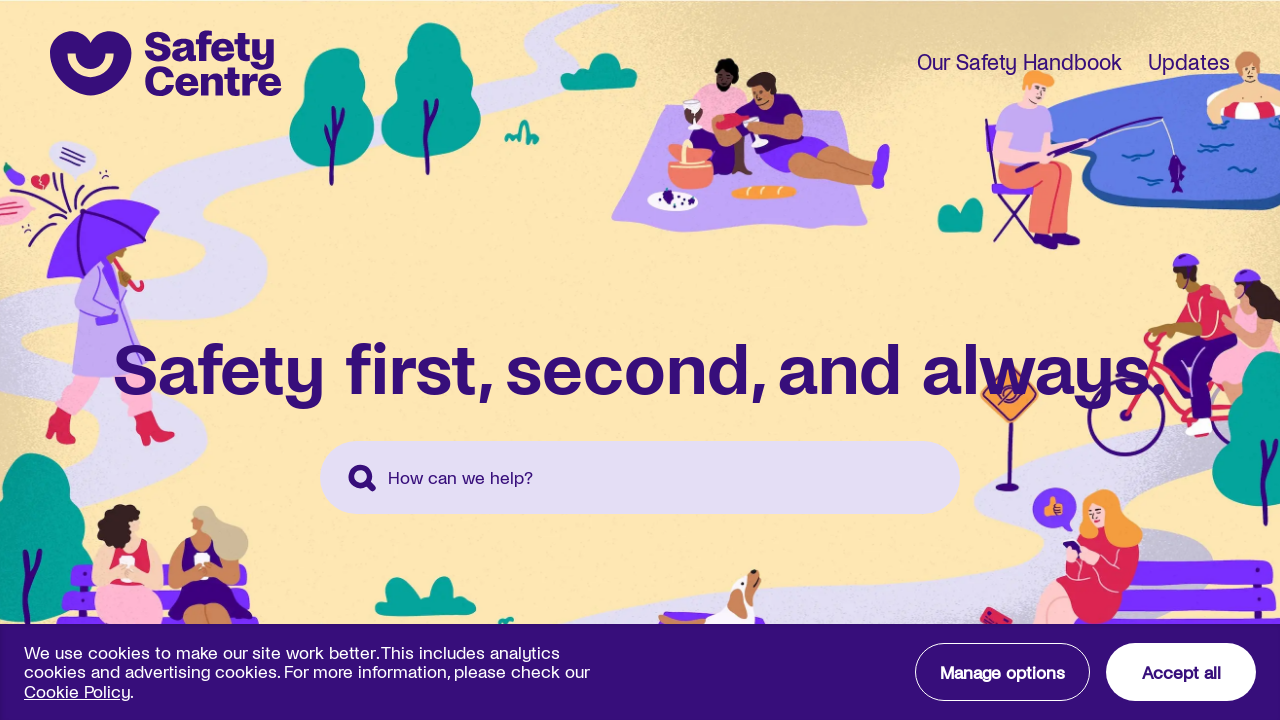

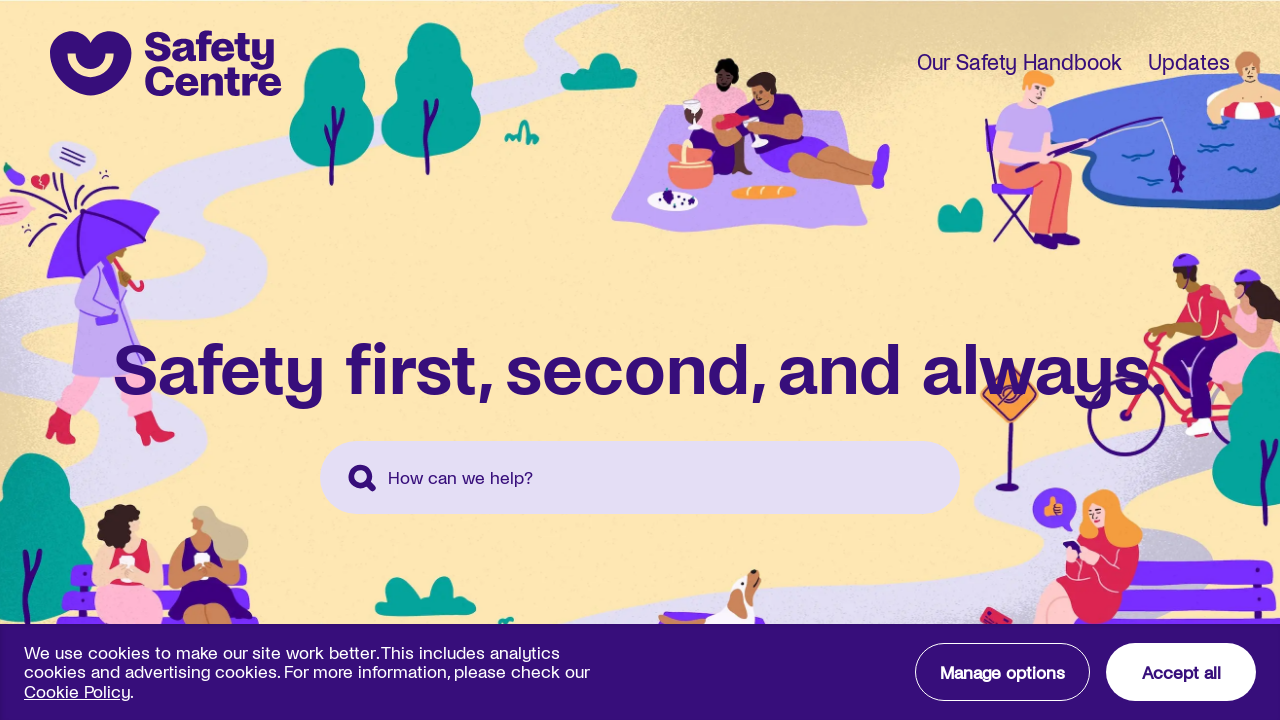